Tests drag and drop functionality on jQuery UI demo page by dragging an element first by offset, then dropping it onto a target element

Starting URL: http://jqueryui.com/droppable/

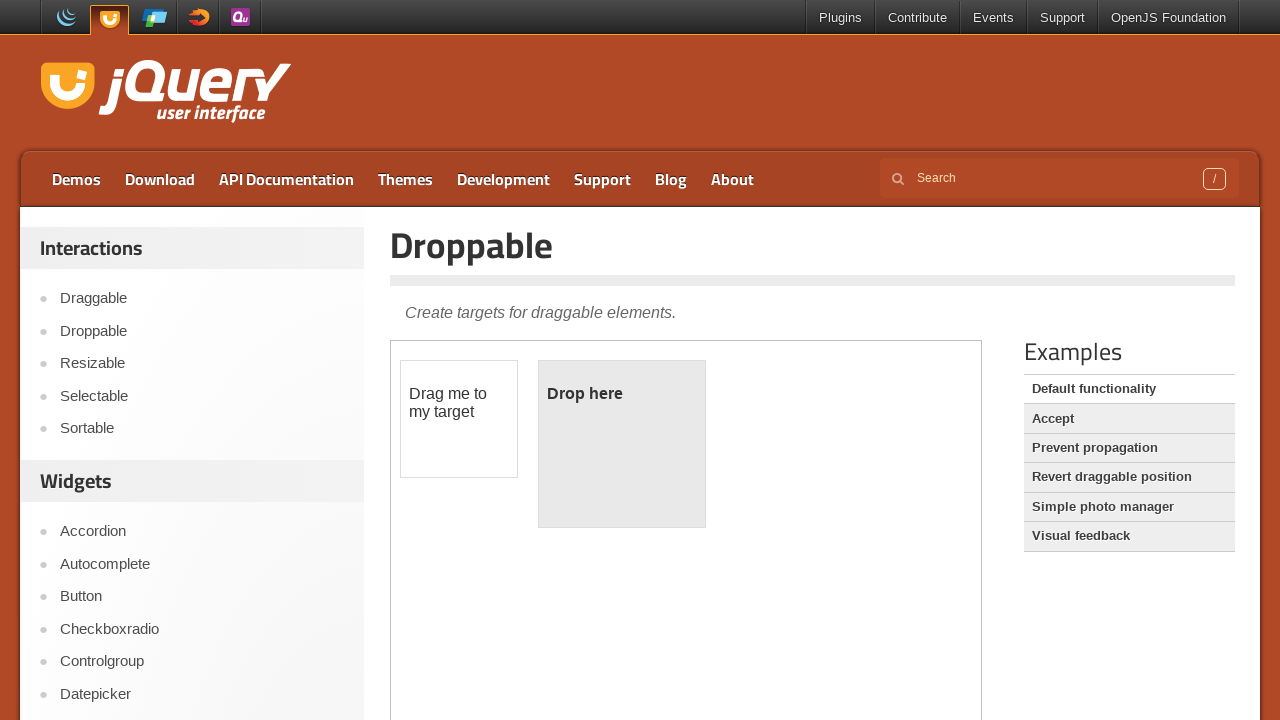

Located the iframe containing the demo
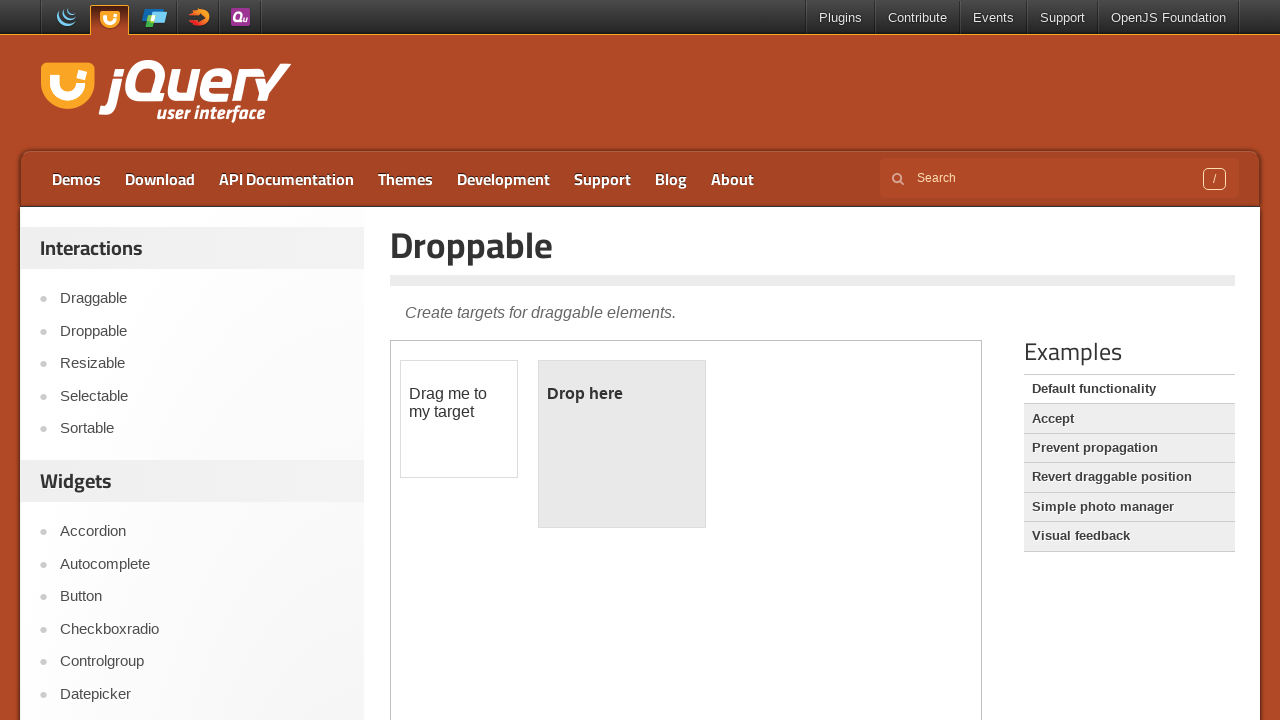

Located the draggable element
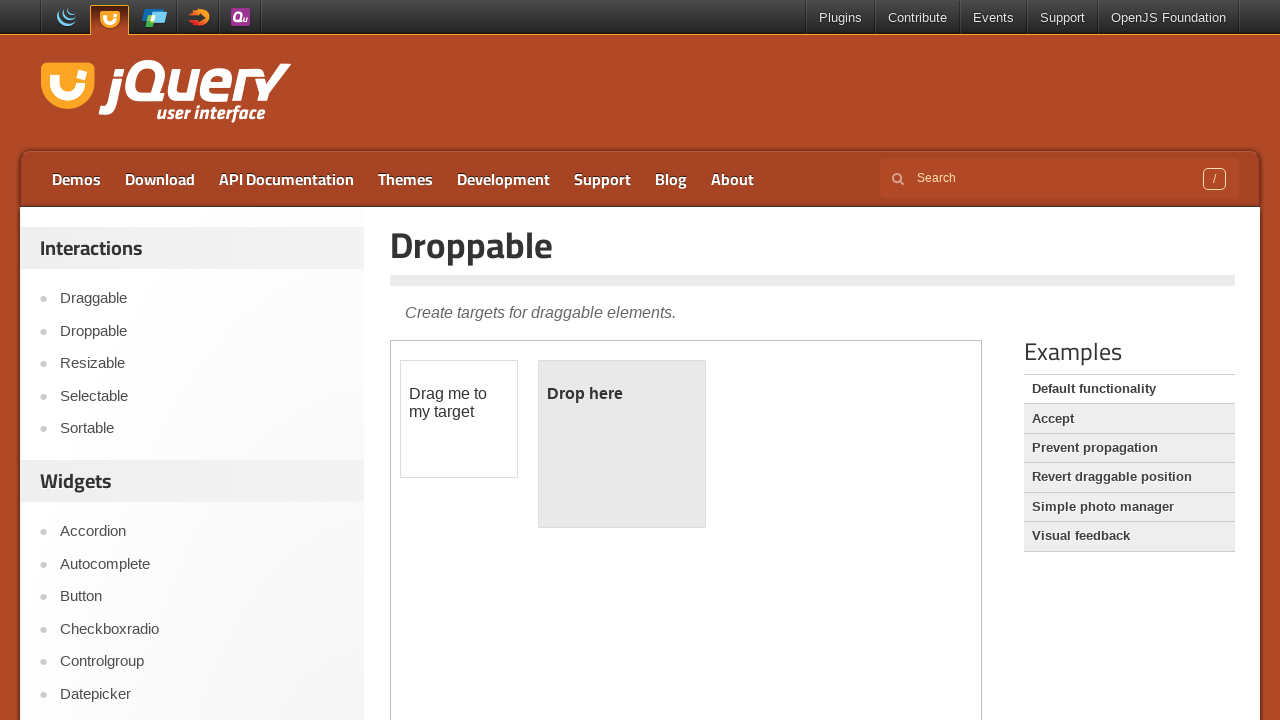

Located the droppable target element
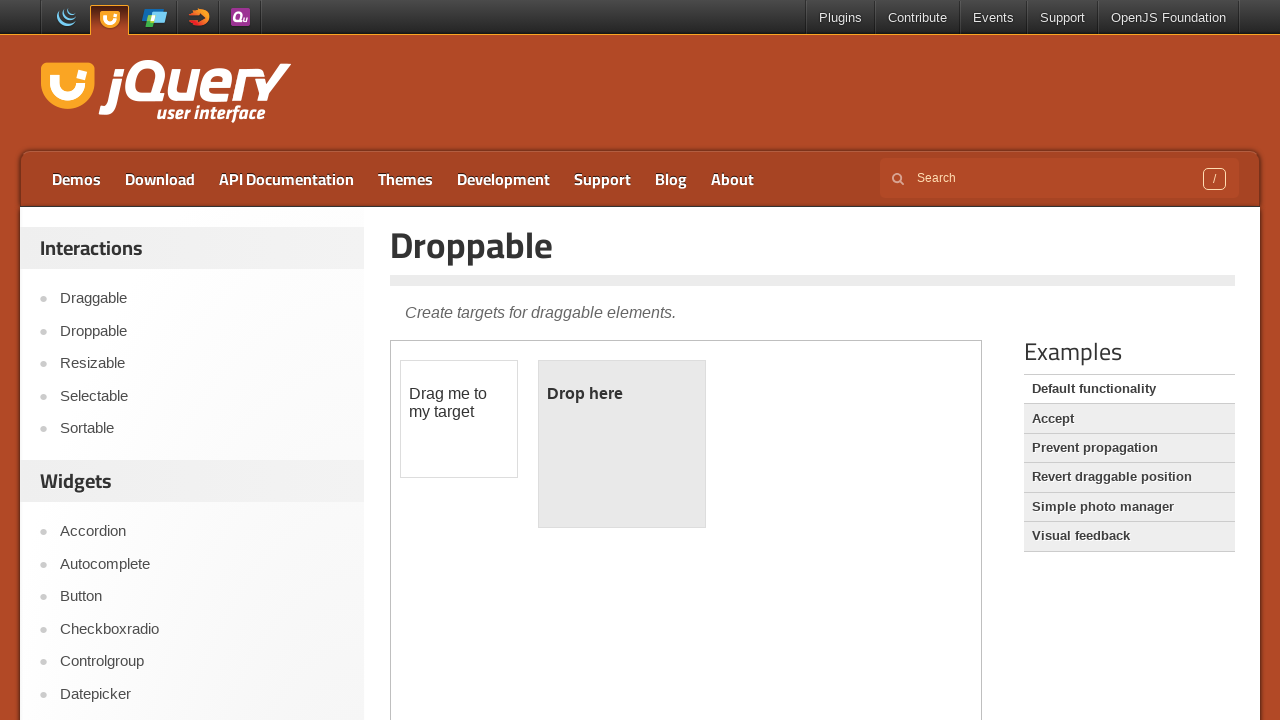

Retrieved bounding box of draggable element
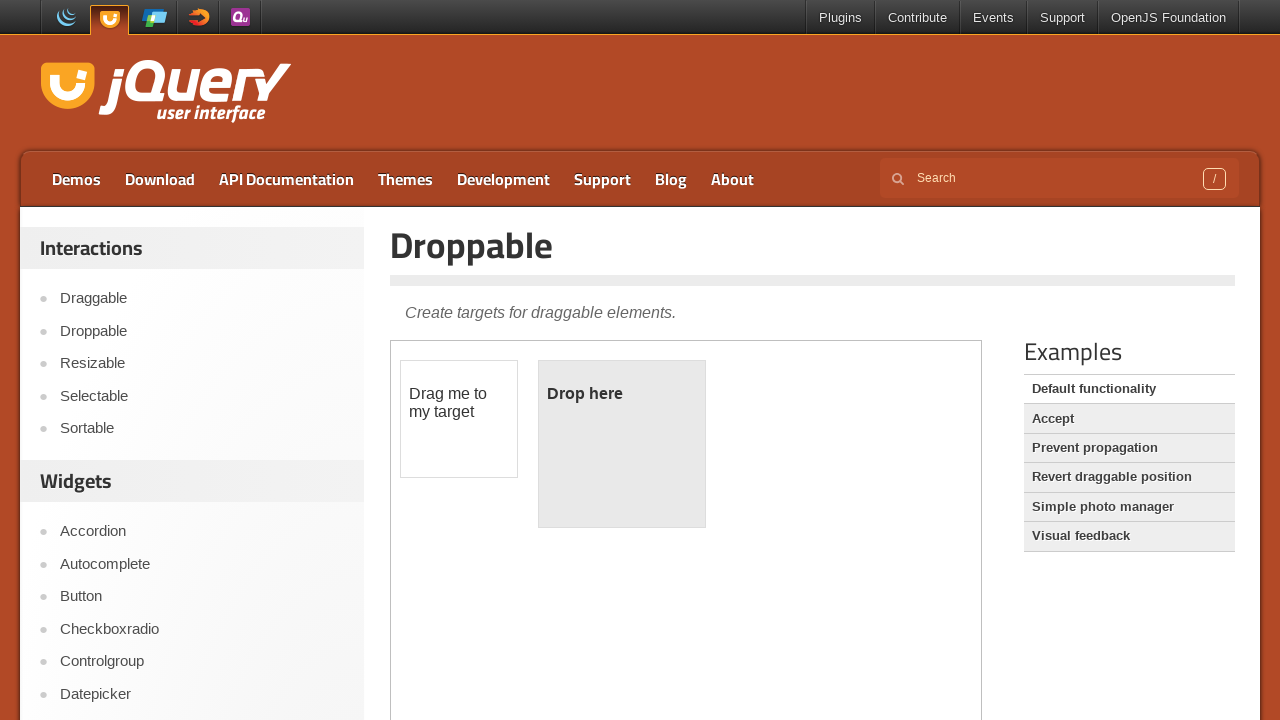

Moved mouse to center of draggable element at (459, 419)
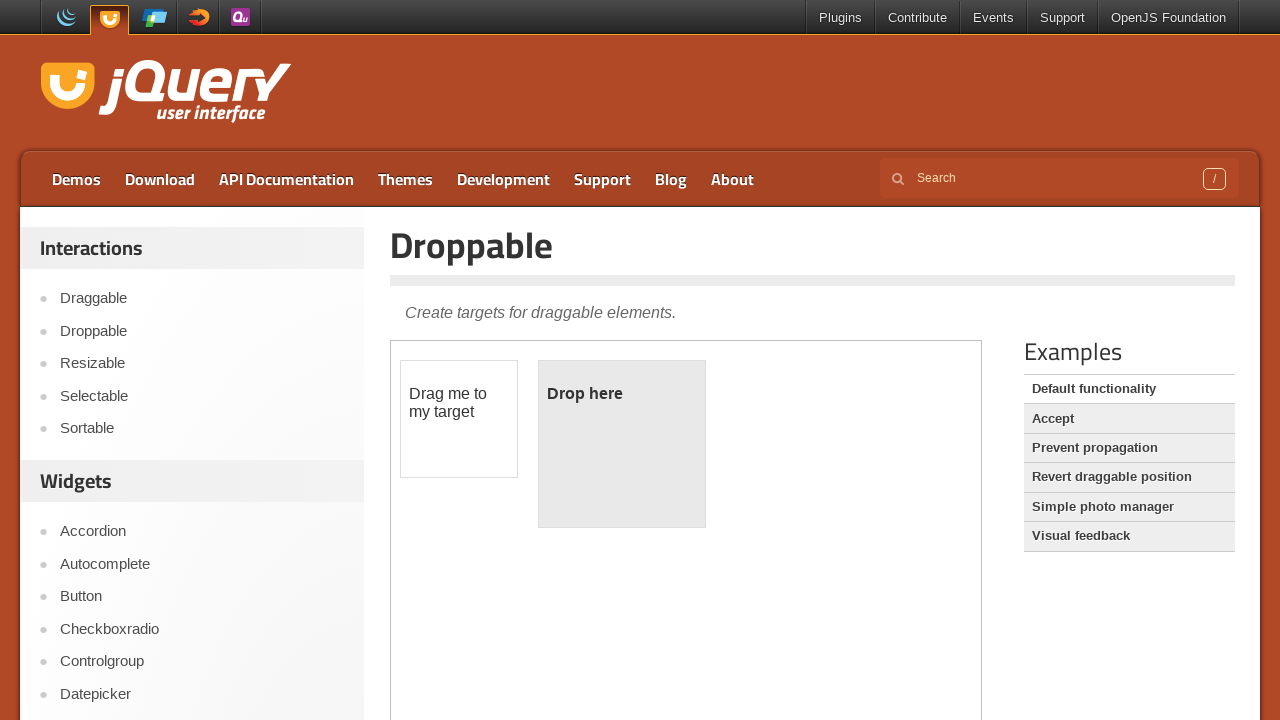

Pressed mouse button down at (459, 419)
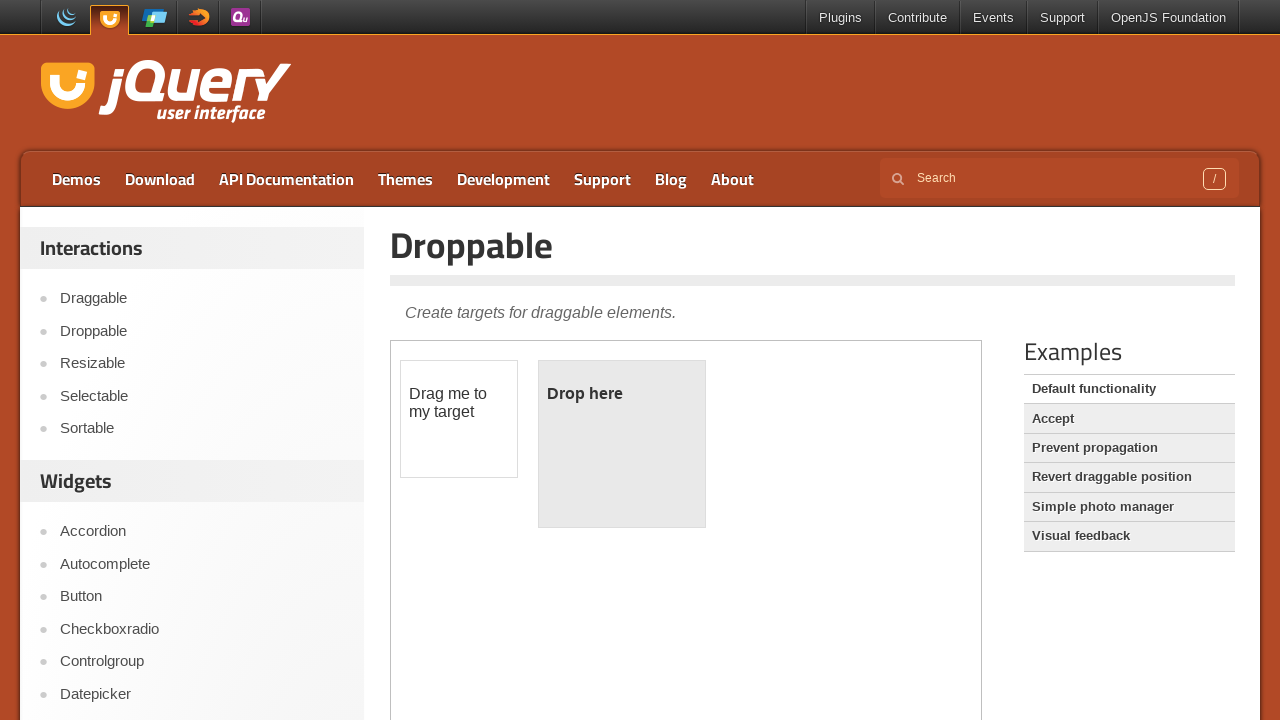

Dragged element by offset (50, 50) at (509, 469)
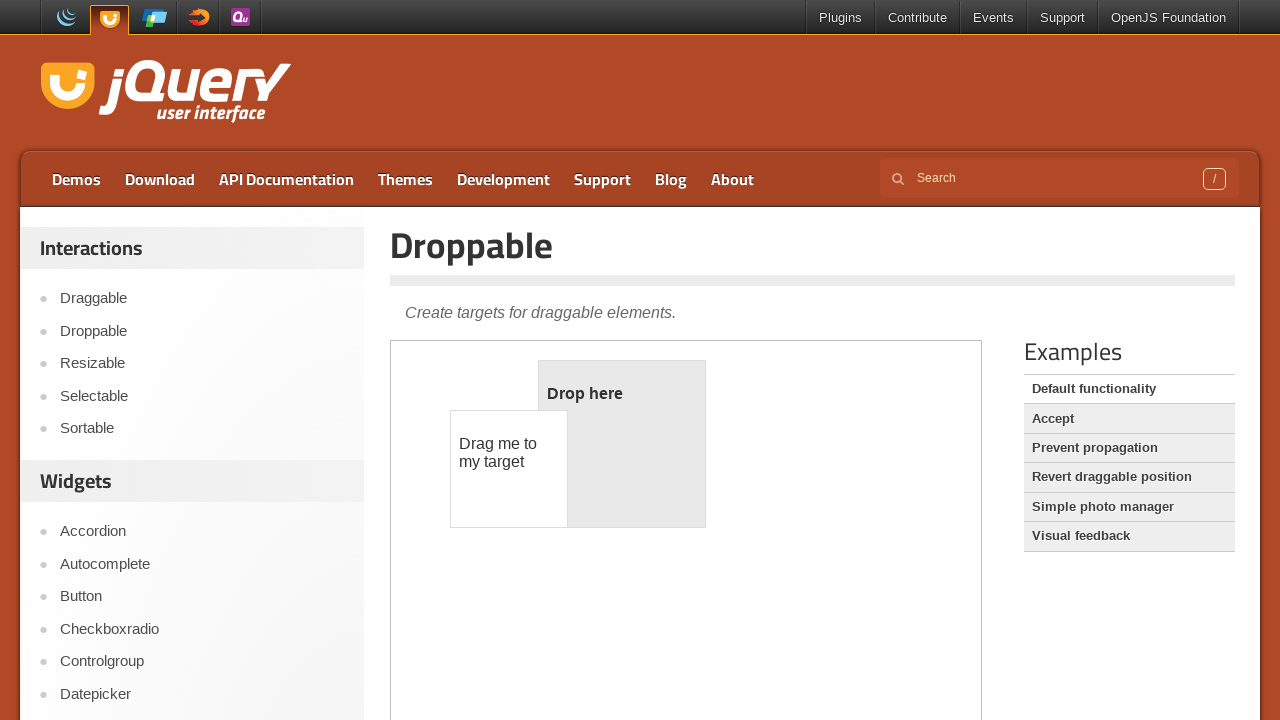

Released mouse button at (509, 469)
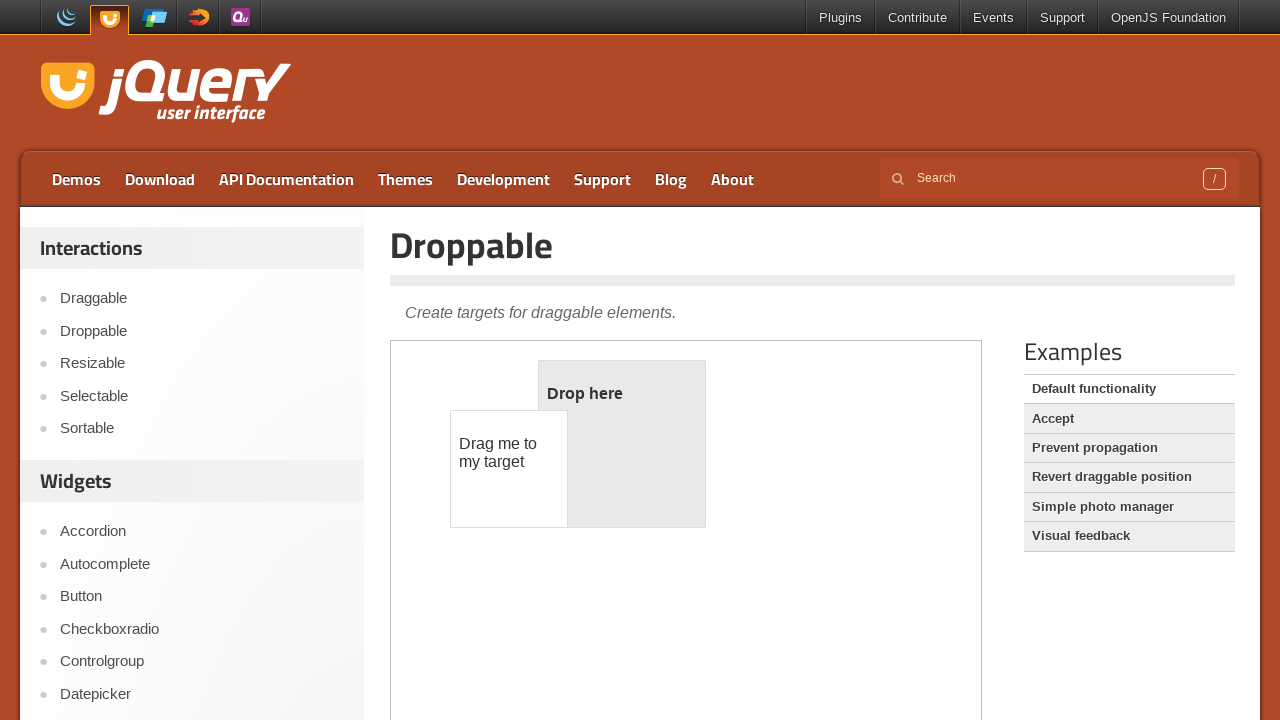

Waited 2 seconds for drag offset to complete
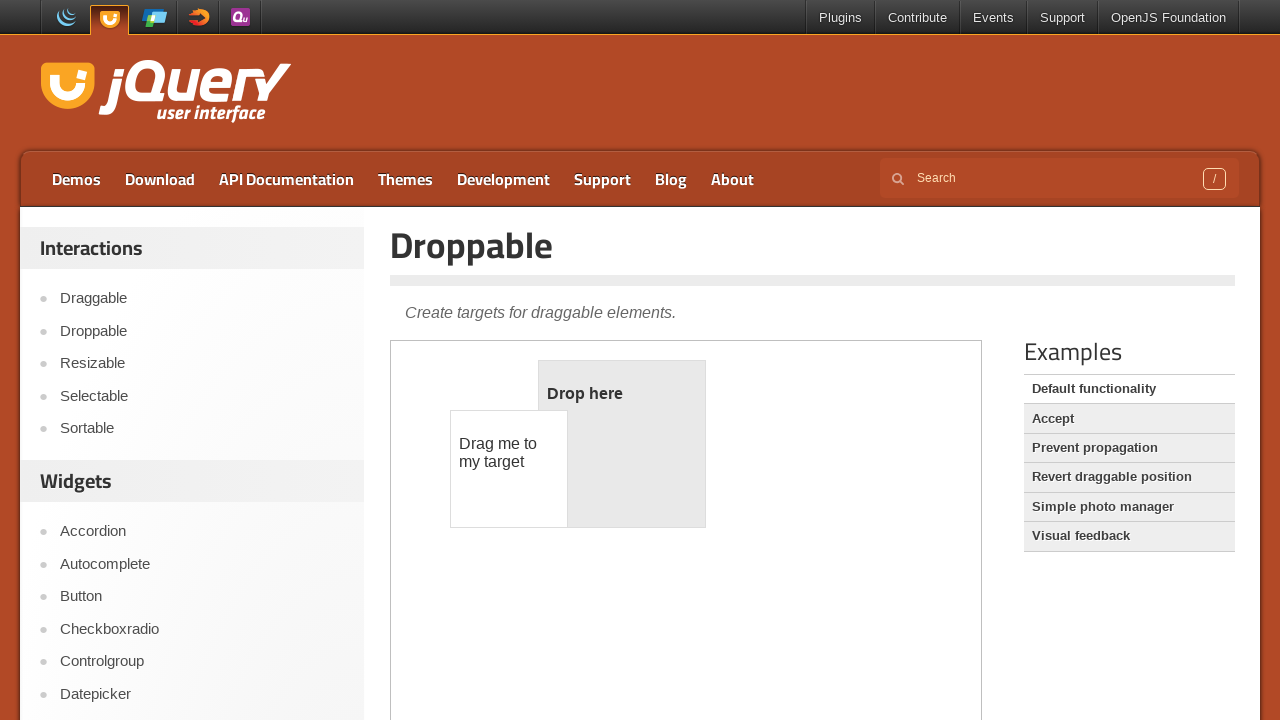

Dragged and dropped draggable element onto droppable target at (622, 444)
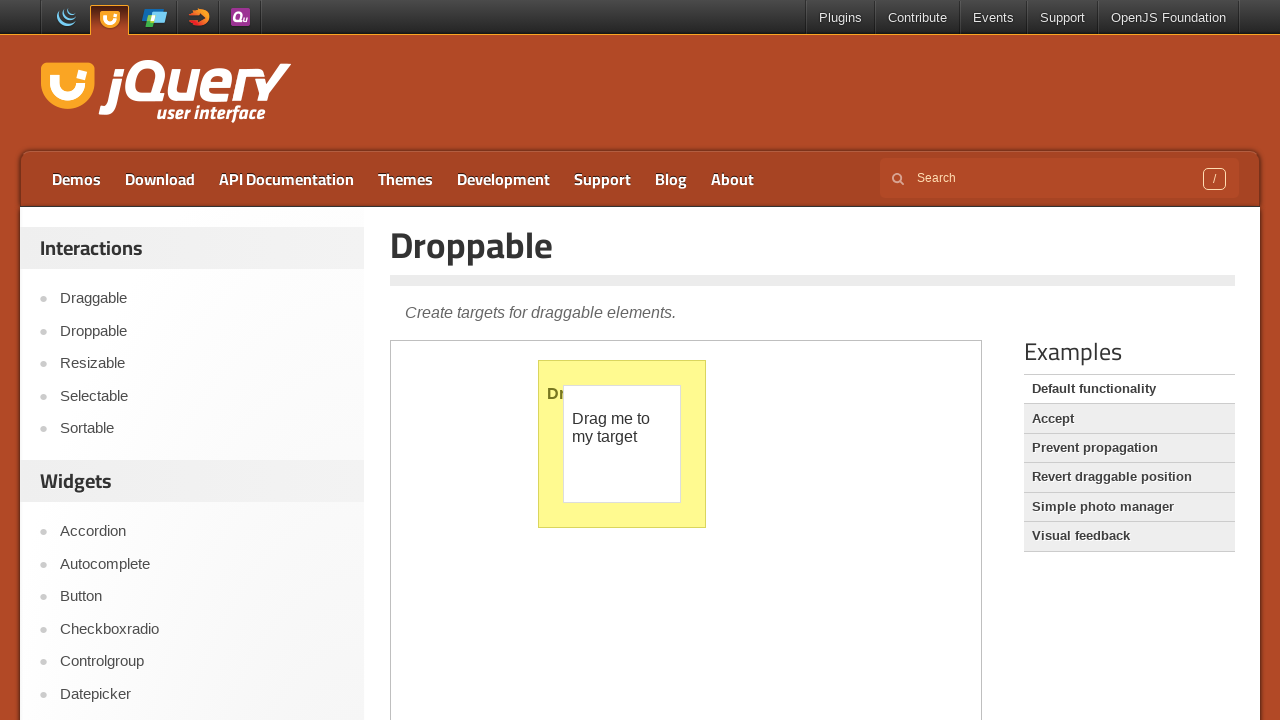

Waited 5 seconds to observe the final result
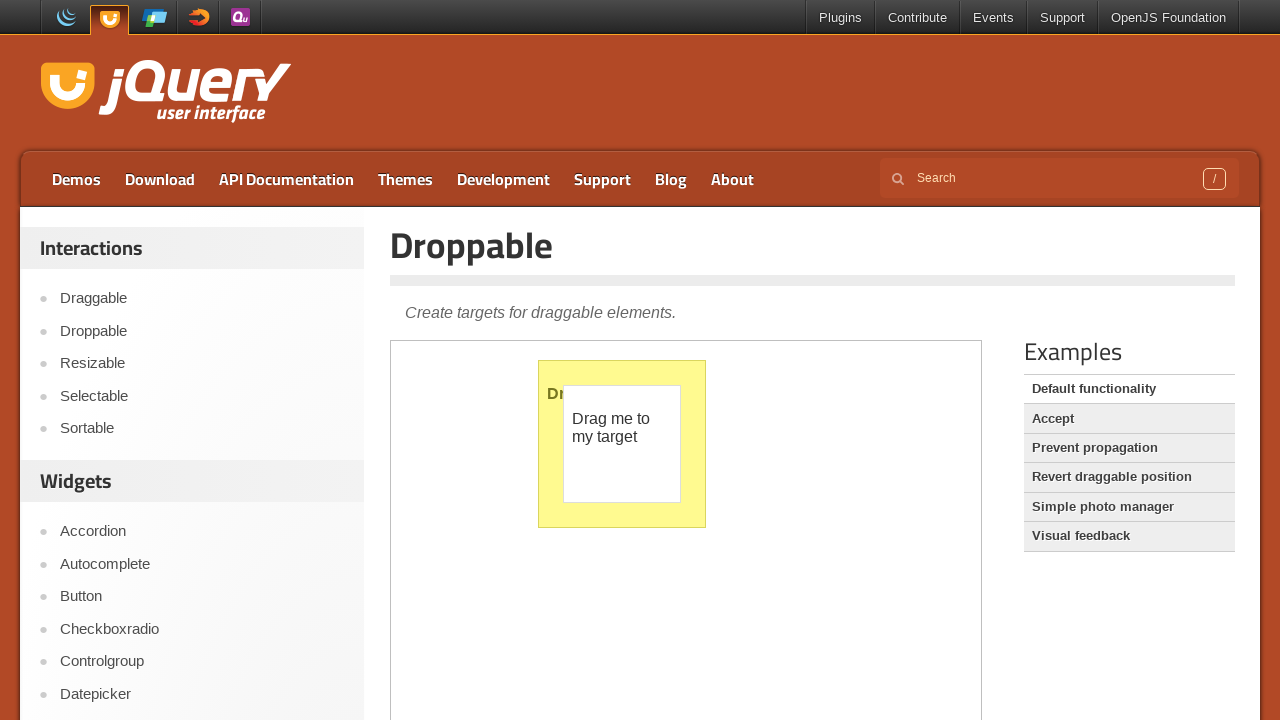

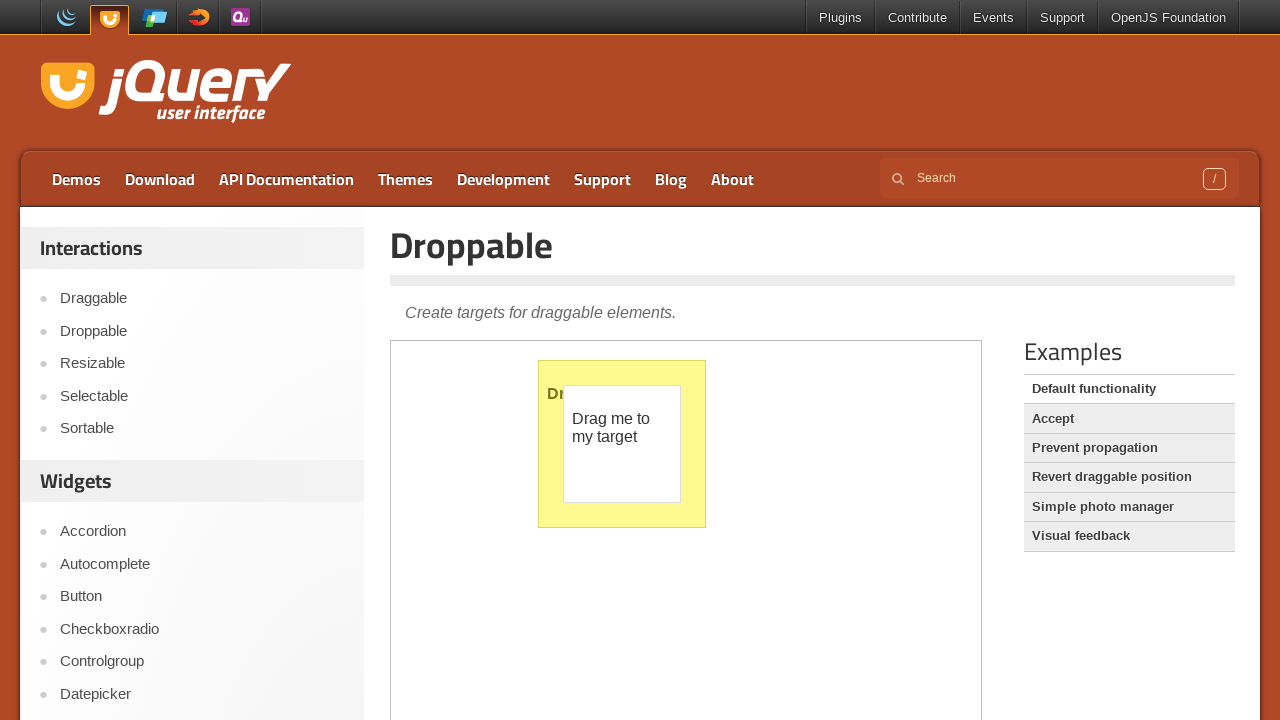